Tests handling multiple browser windows by clicking a link that opens a popup window and verifying that multiple window handles are created

Starting URL: http://omayo.blogspot.com/

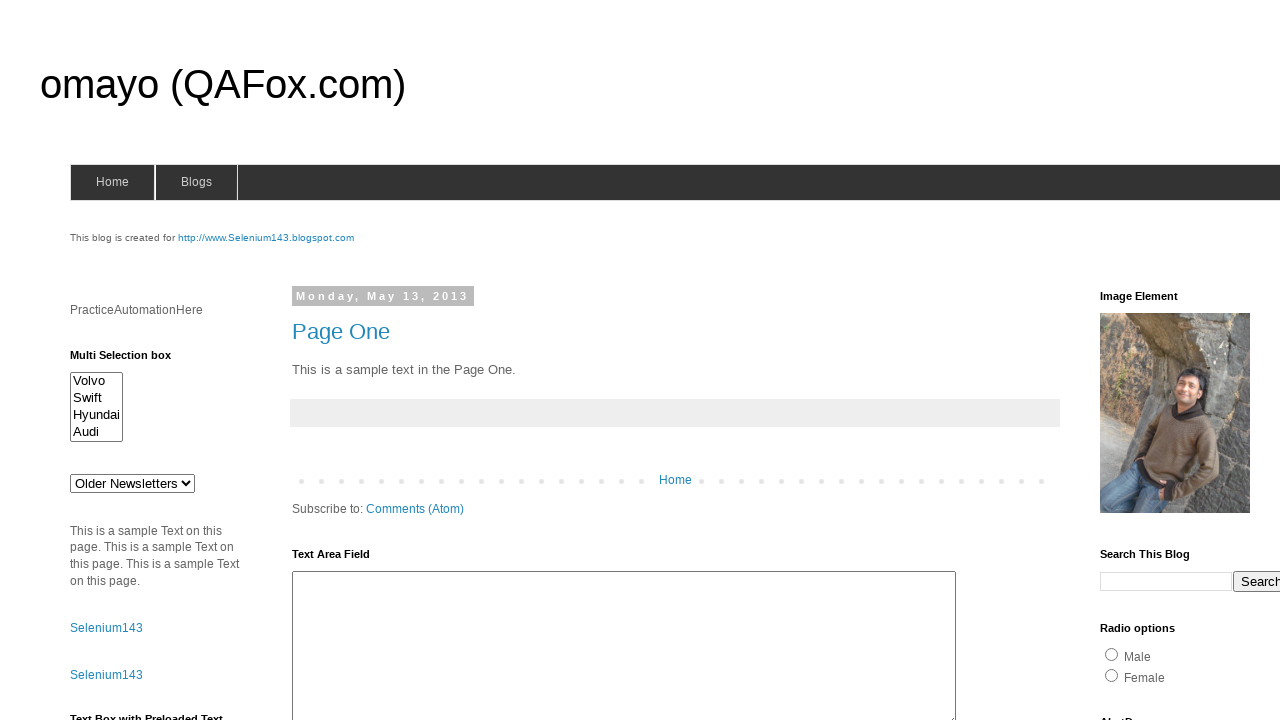

Clicked 'Open a popup window' link to trigger popup at (132, 360) on text=Open a popup window
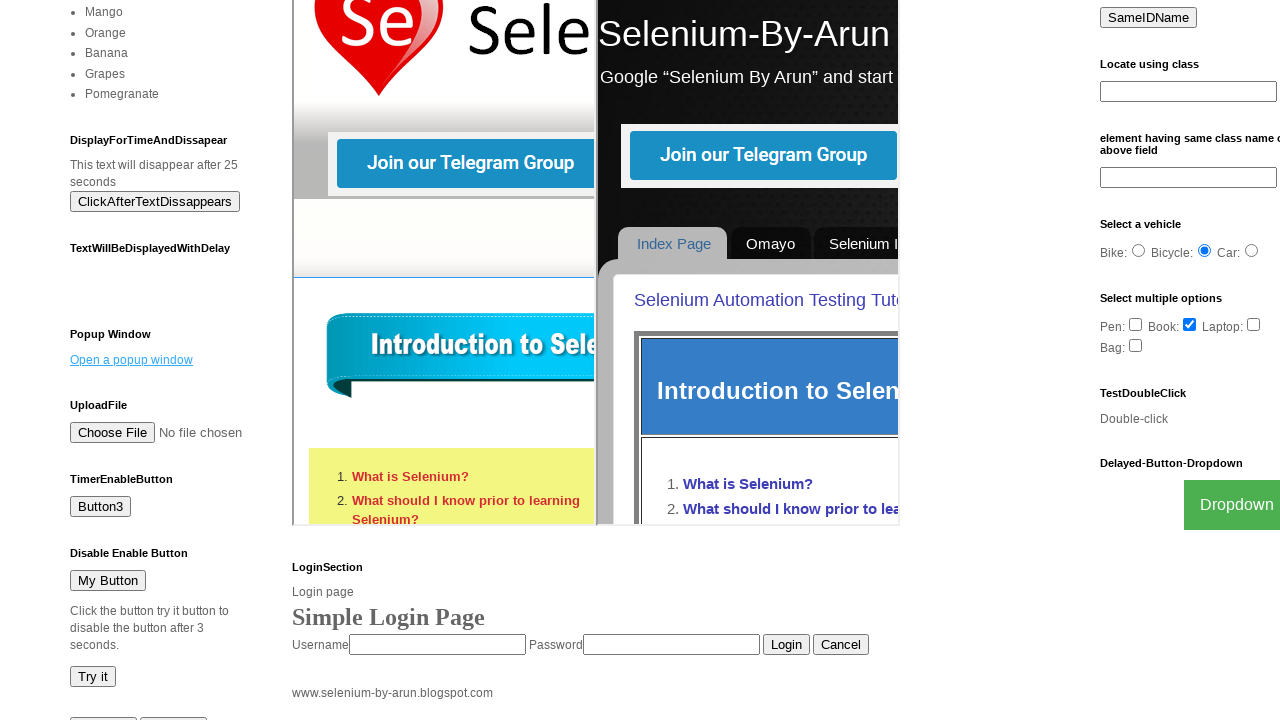

Captured new popup window page object
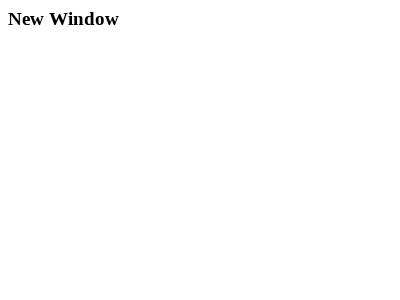

Popup window finished loading
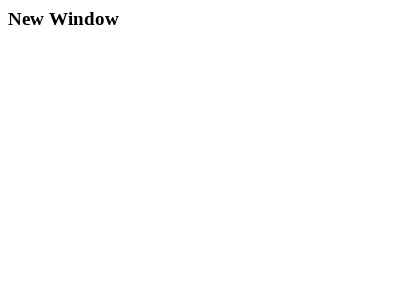

Retrieved all open pages from context
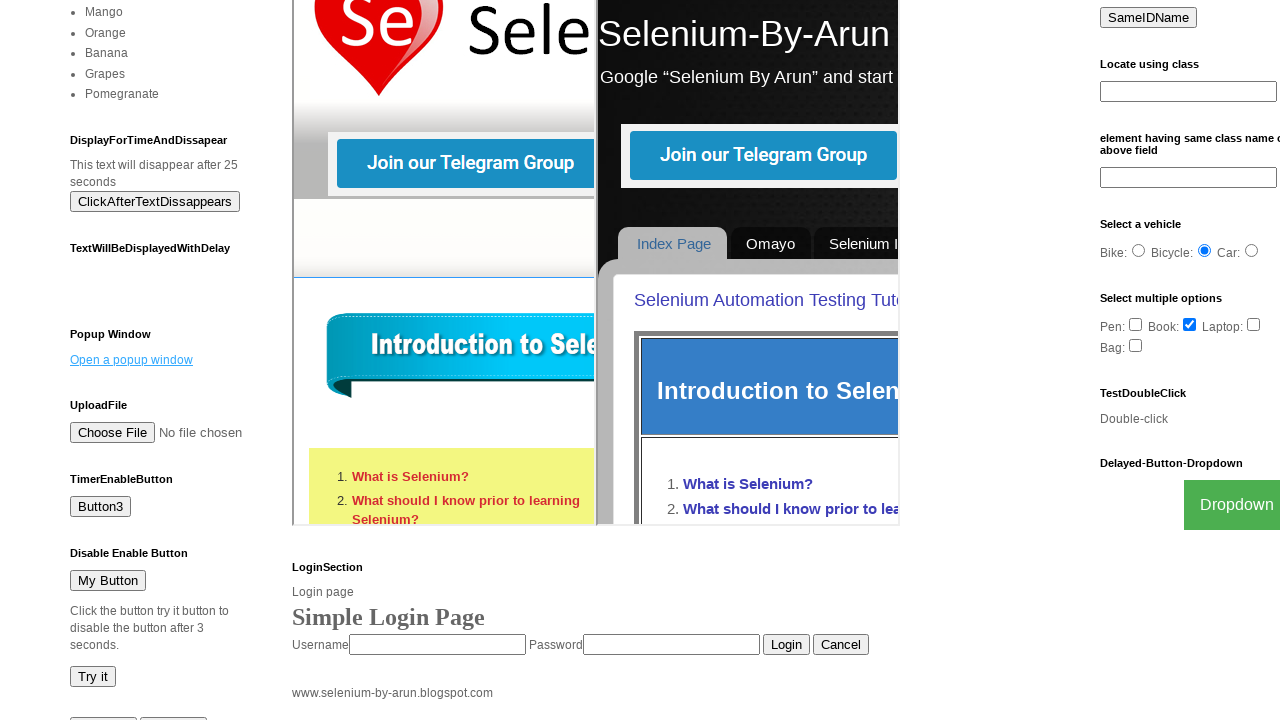

Verified multiple windows exist: 2 window(s) open
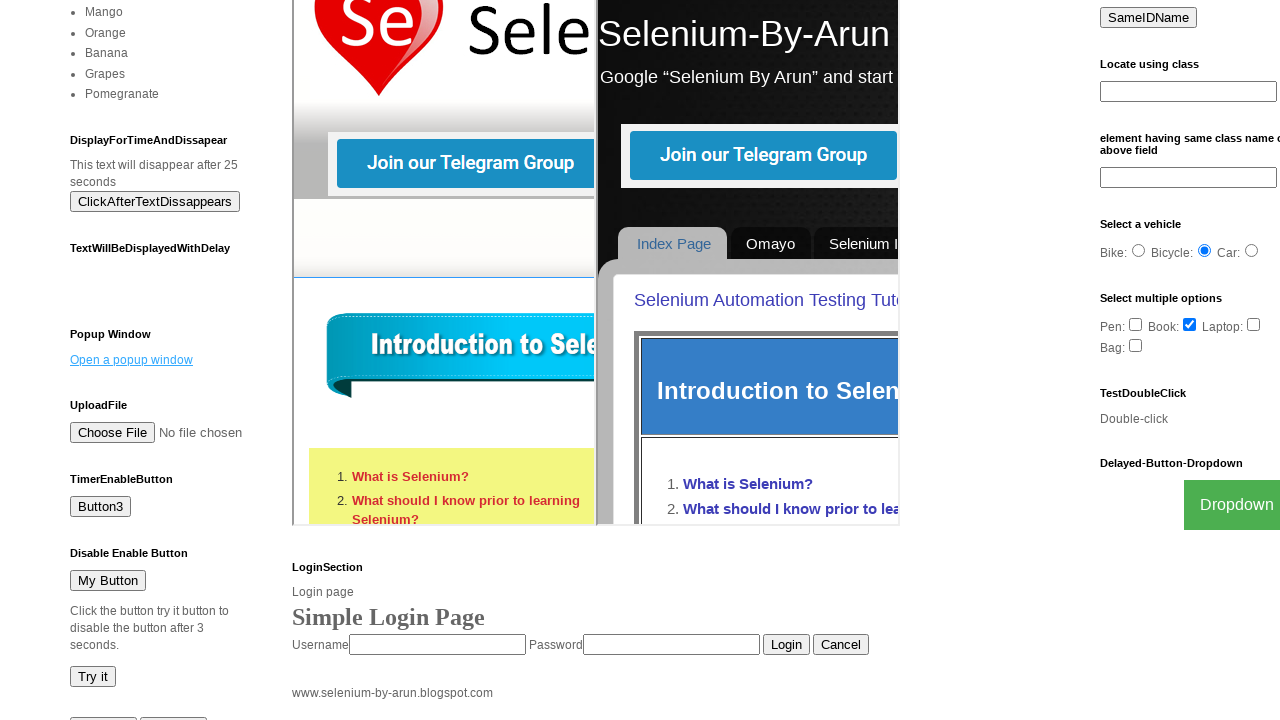

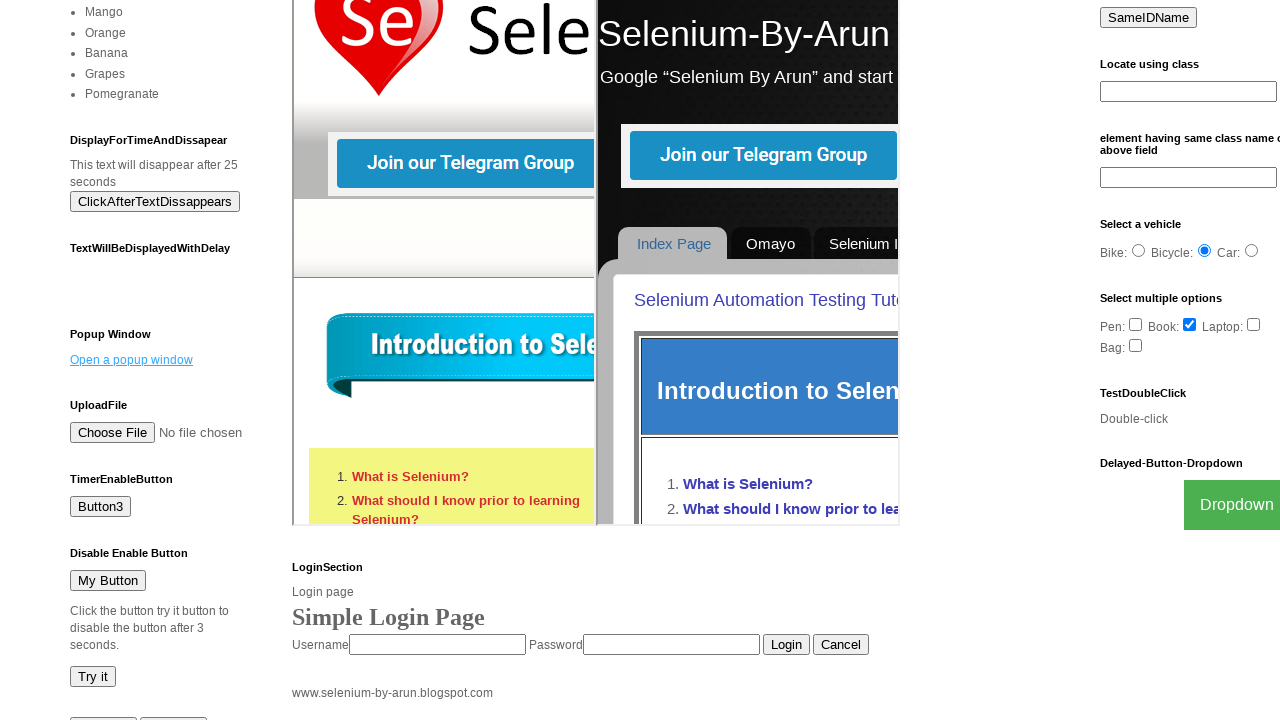